Navigates to Selenium's official website and triggers a print popup using keyboard shortcut (Ctrl+P), then attempts to dismiss it using Tab key navigation.

Starting URL: https://www.selenium.dev/

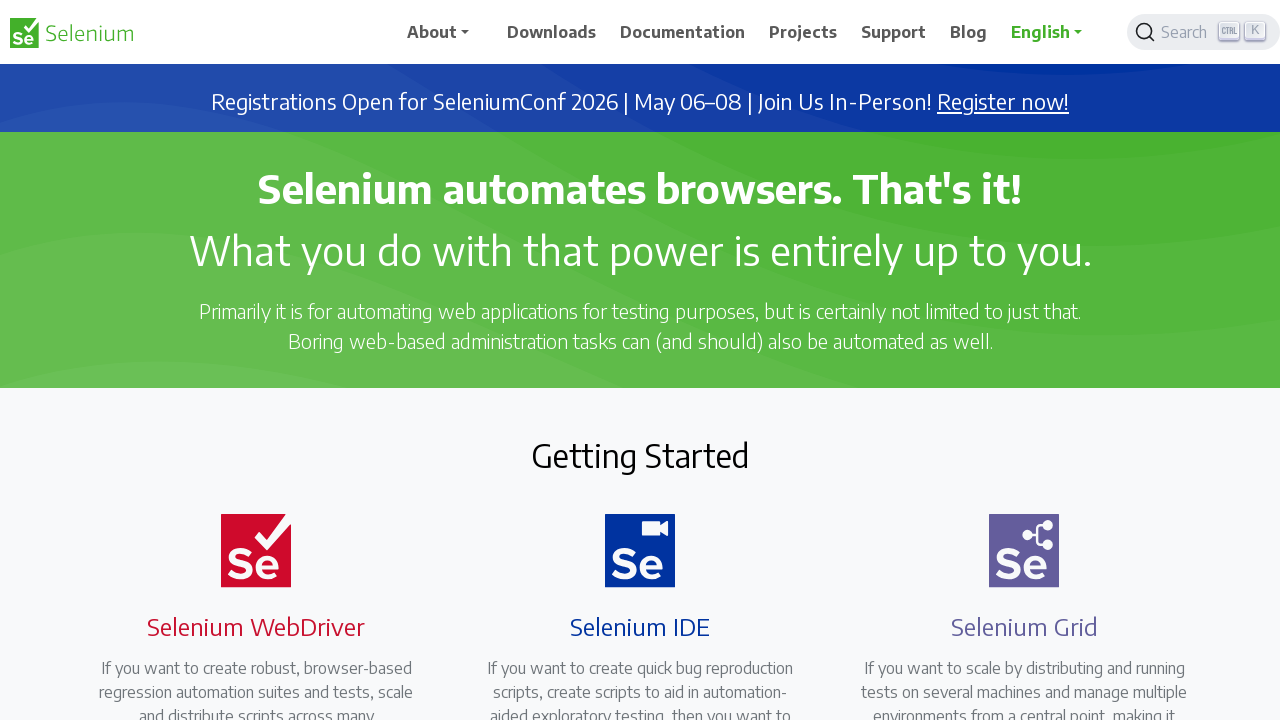

Waited for page to load with domcontentloaded state
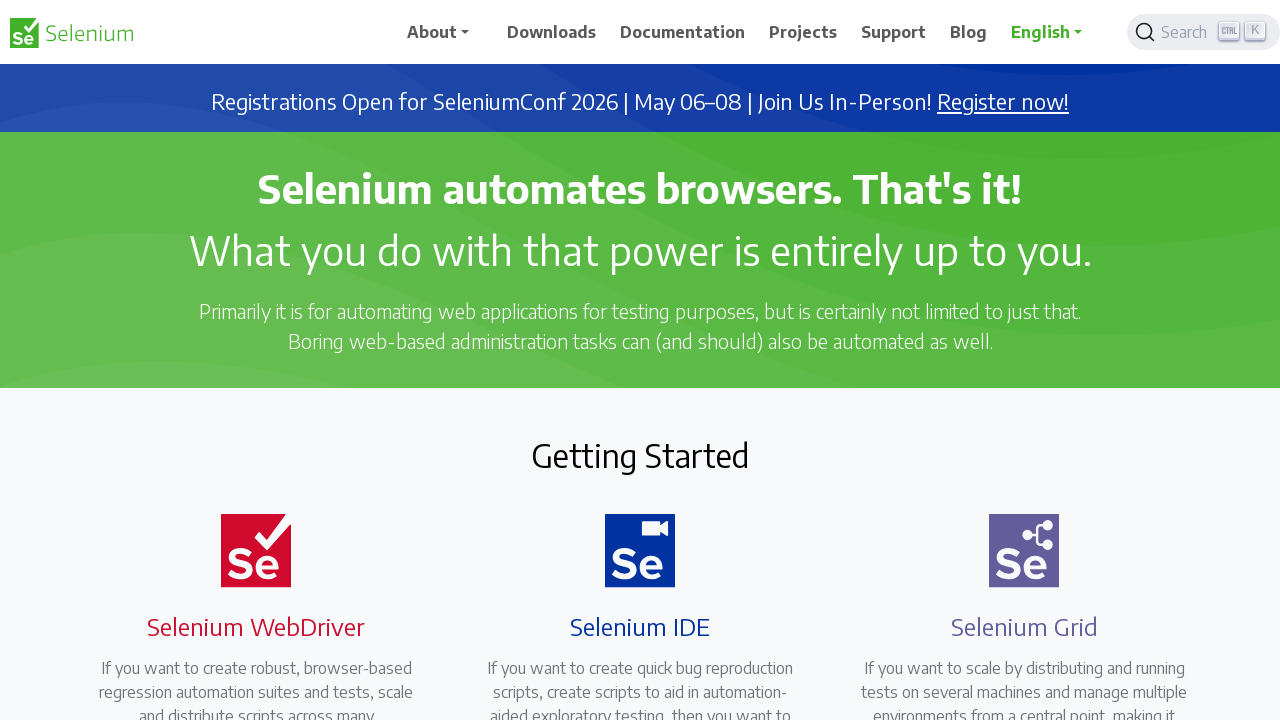

Triggered print popup using Ctrl+P keyboard shortcut
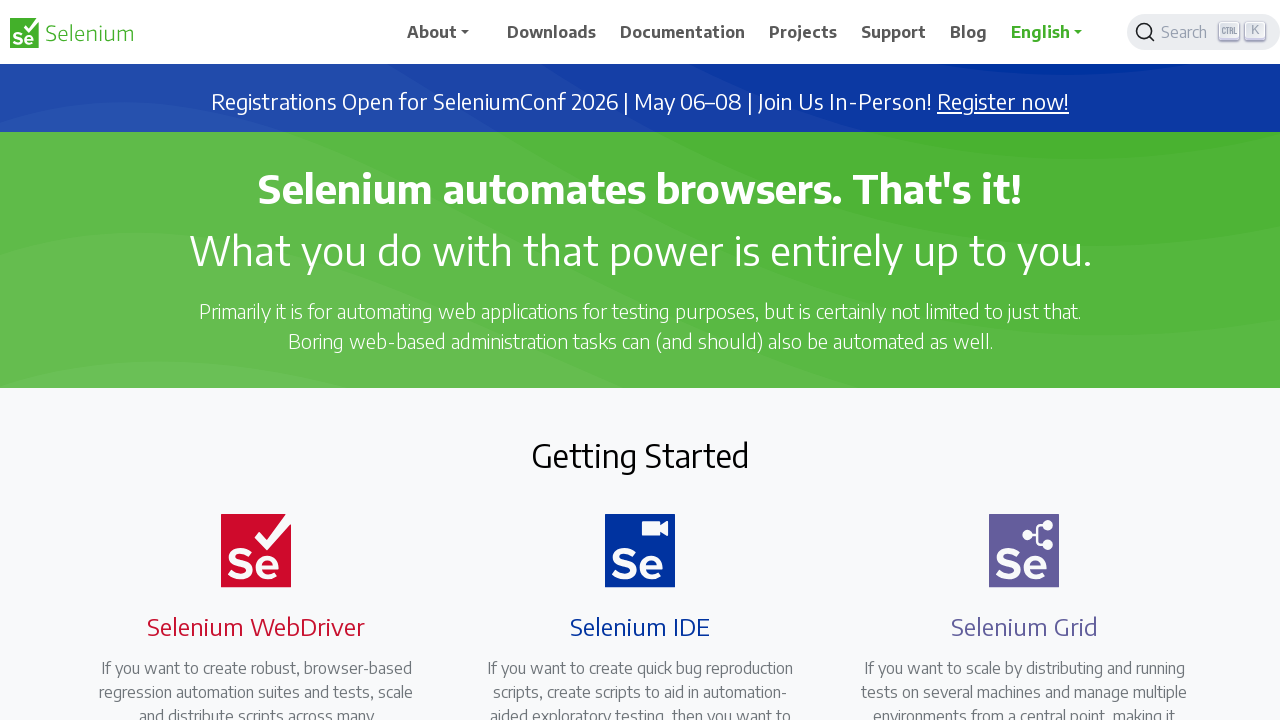

Waited 2 seconds for print dialog to appear
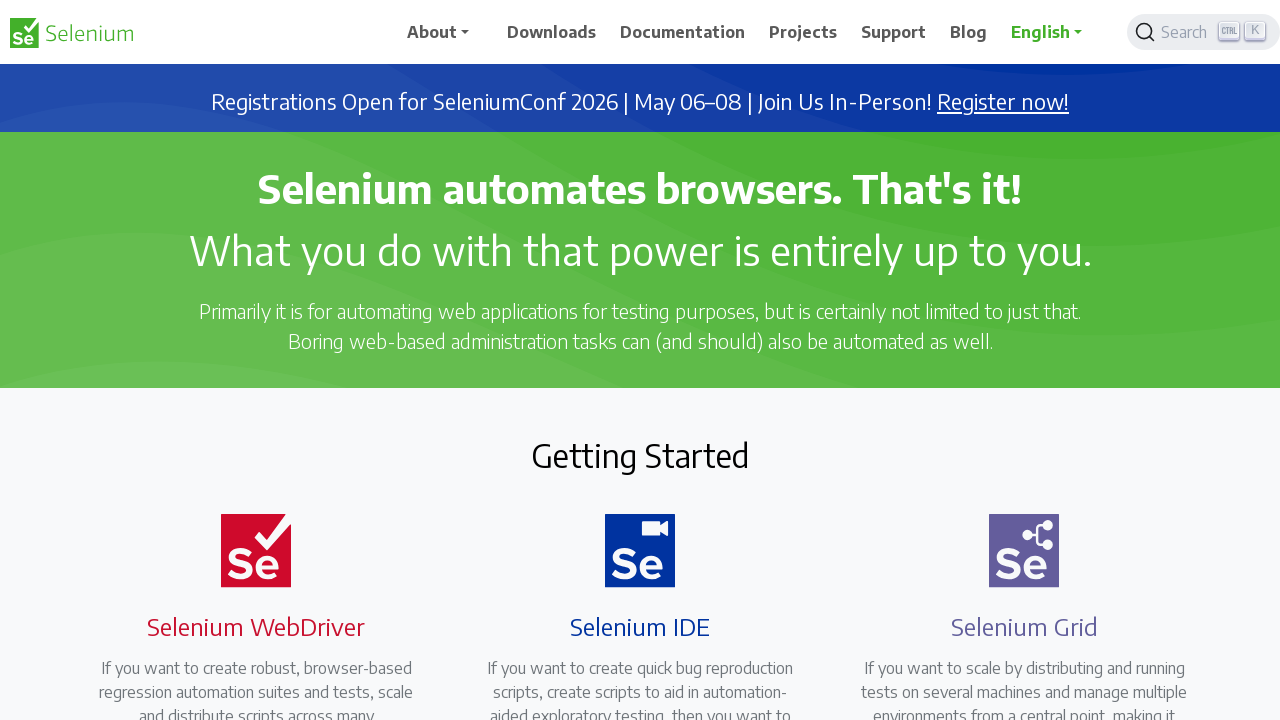

Pressed Tab key to navigate within print dialog
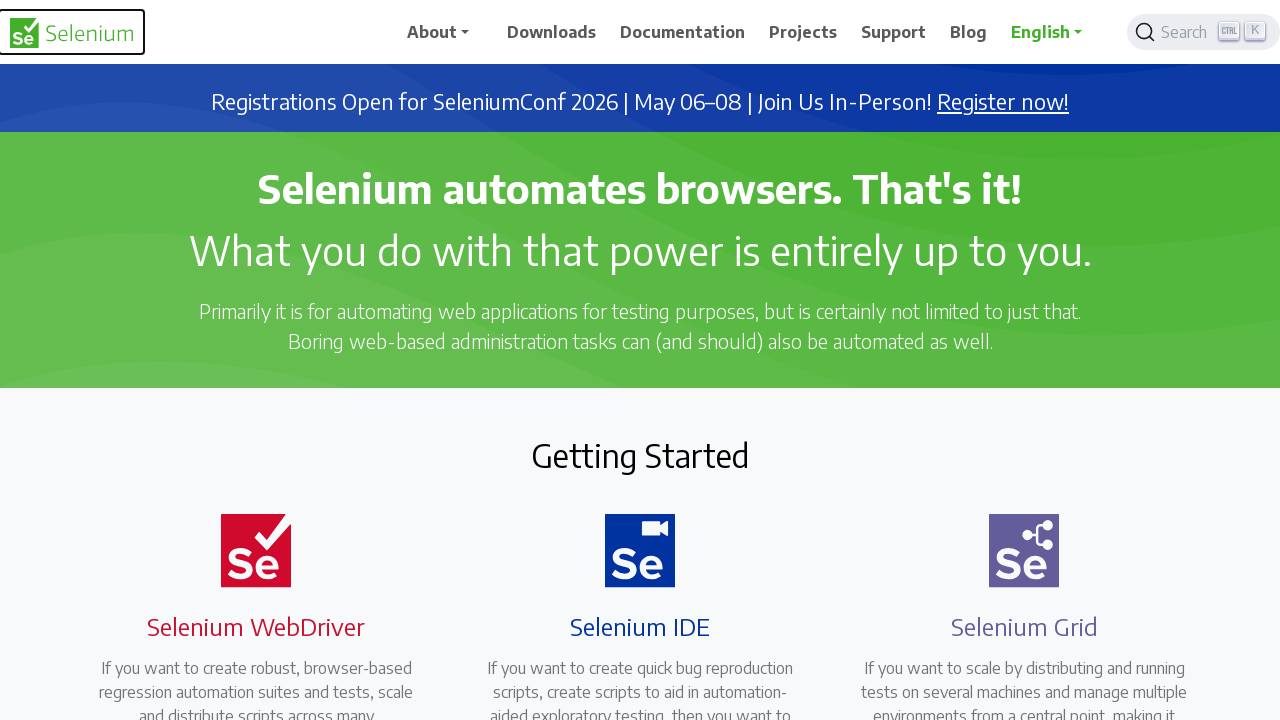

Waited 2 seconds before dismissing dialog
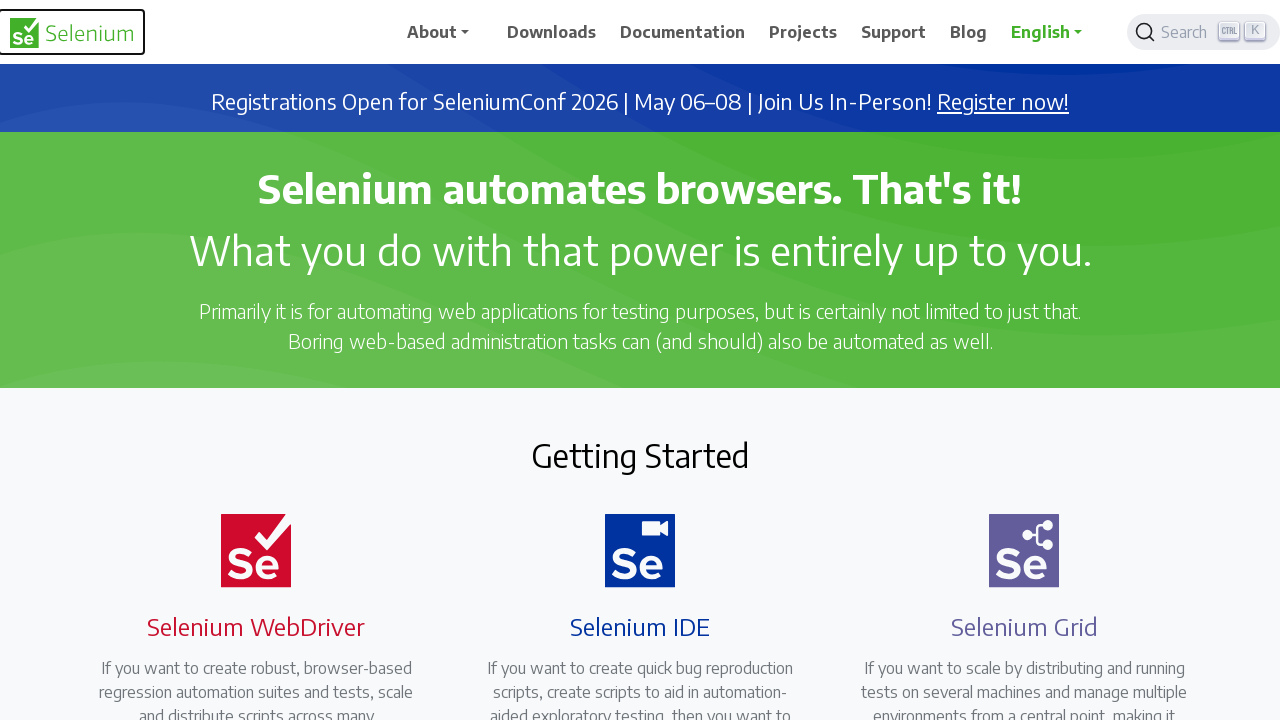

Pressed Escape key to close the print dialog
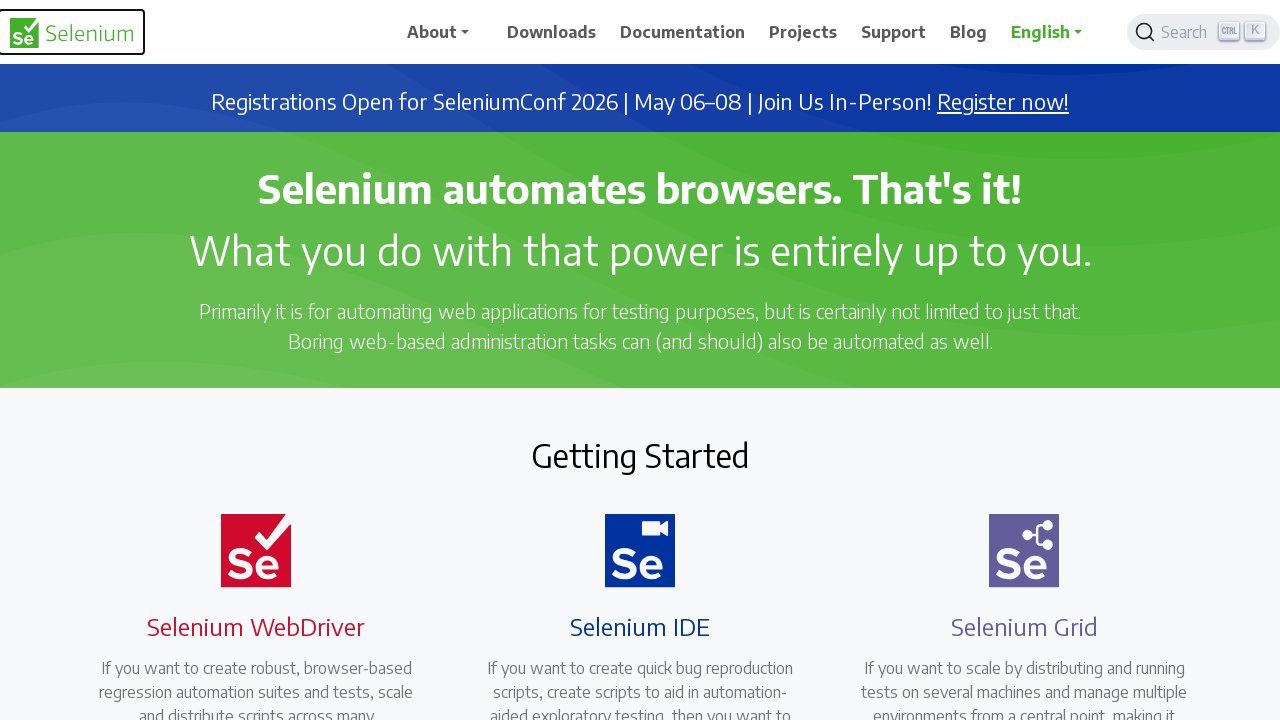

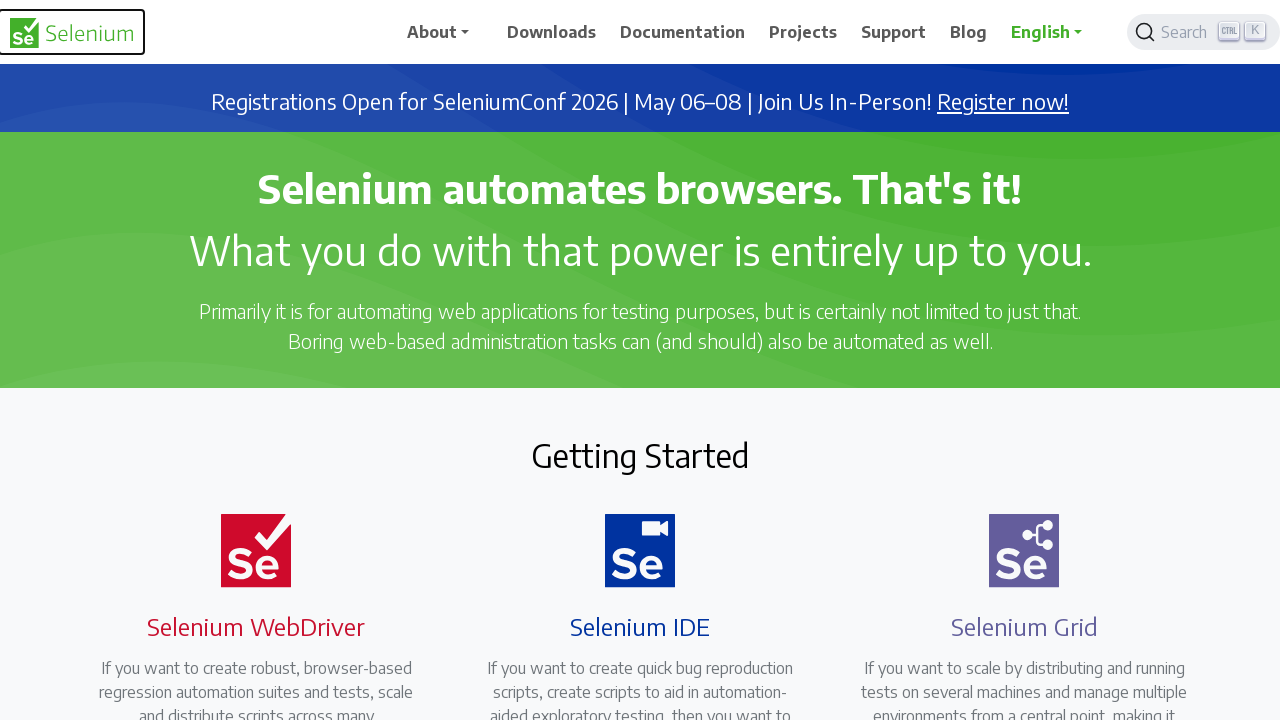